Tests the add-to-cart functionality on bstackdemo.com by clicking the add to cart button for a product and verifying the product appears in the cart pane.

Starting URL: https://bstackdemo.com

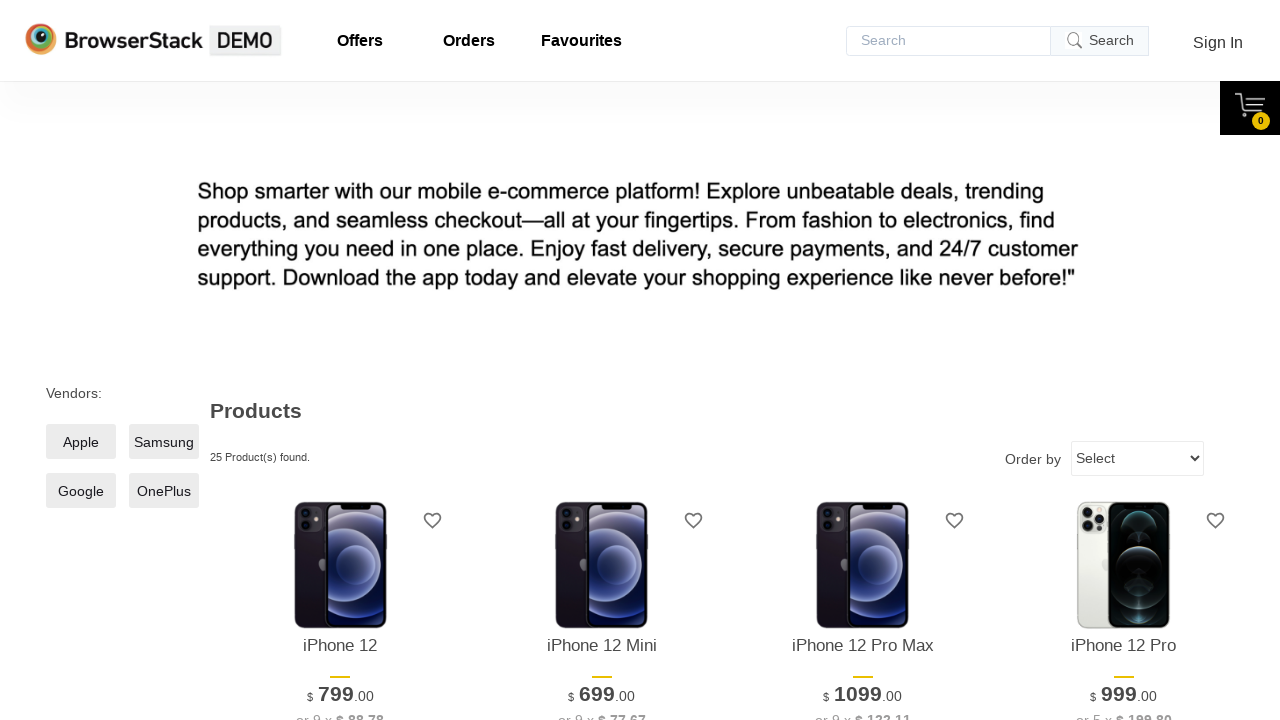

Page loaded and title verified to contain 'StackDemo'
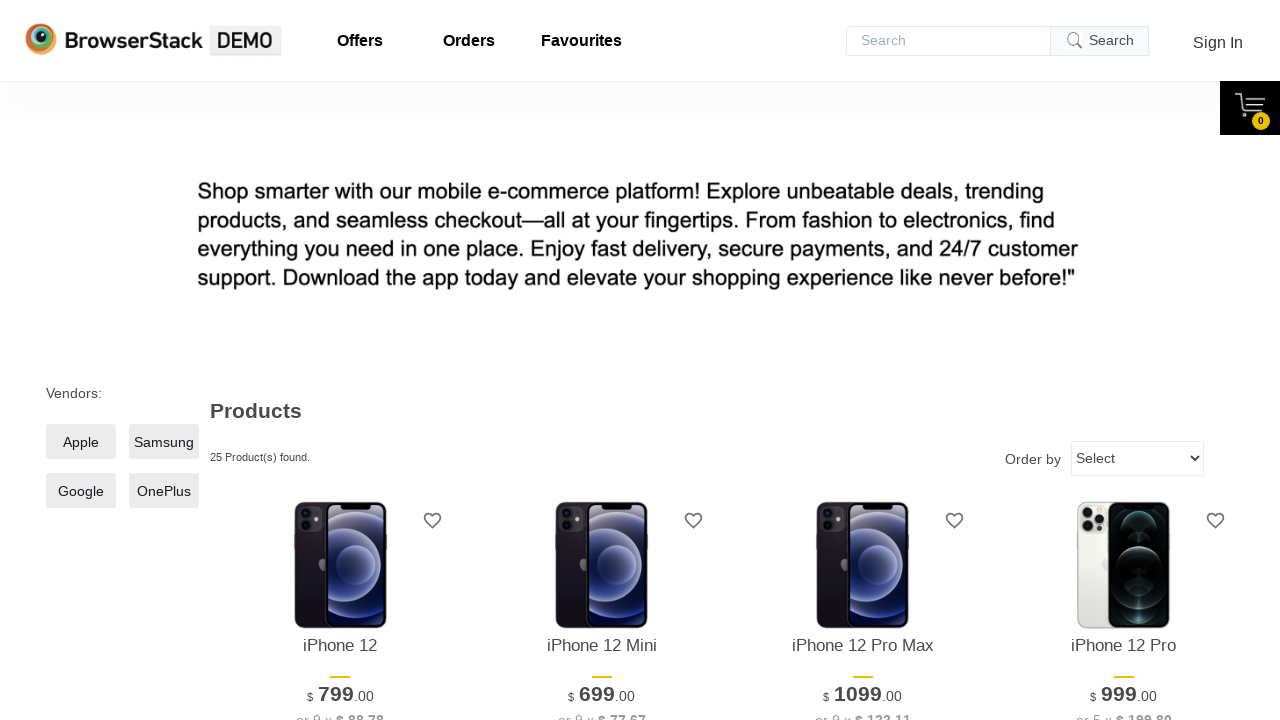

First product element is visible
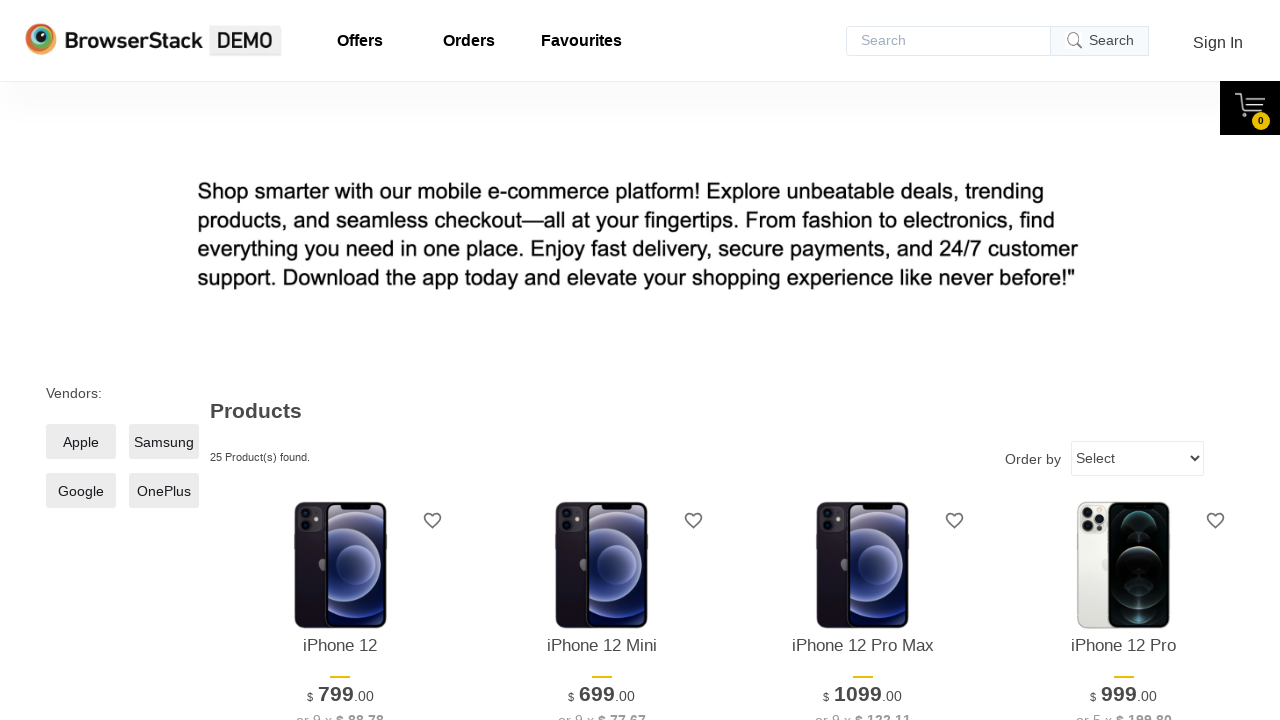

Retrieved first product name: 'iPhone 12'
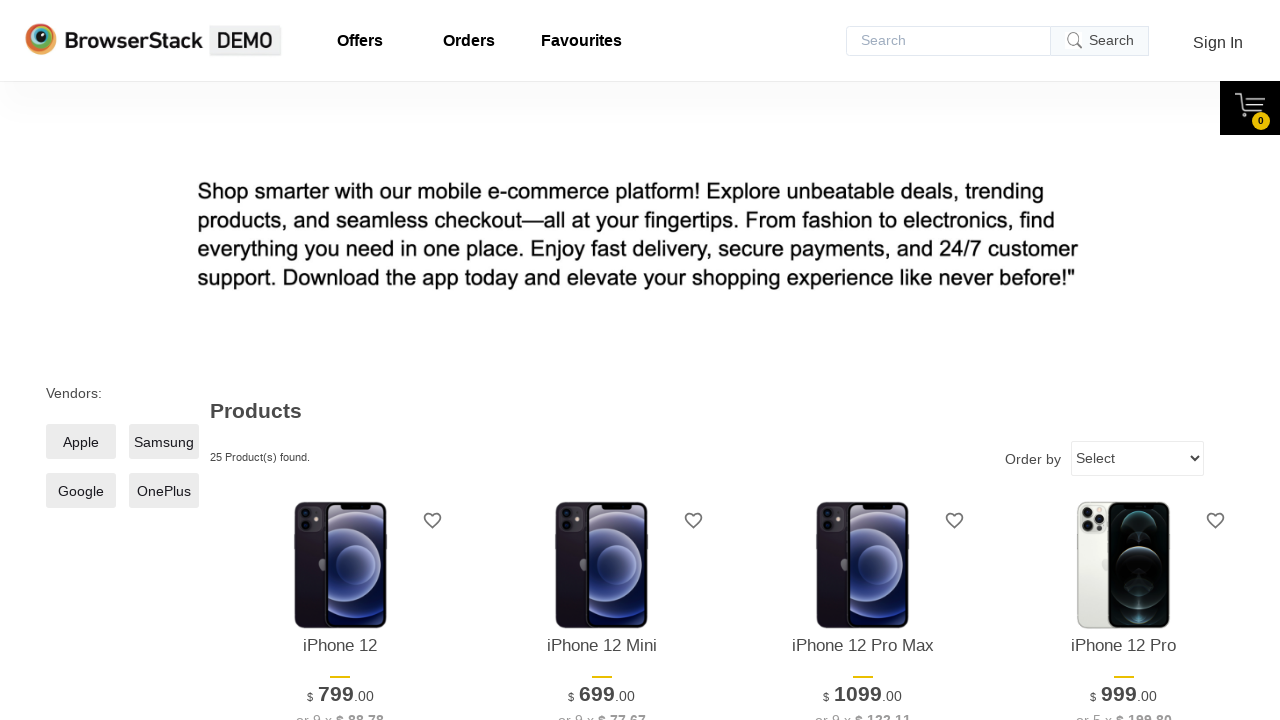

Add to Cart button is visible
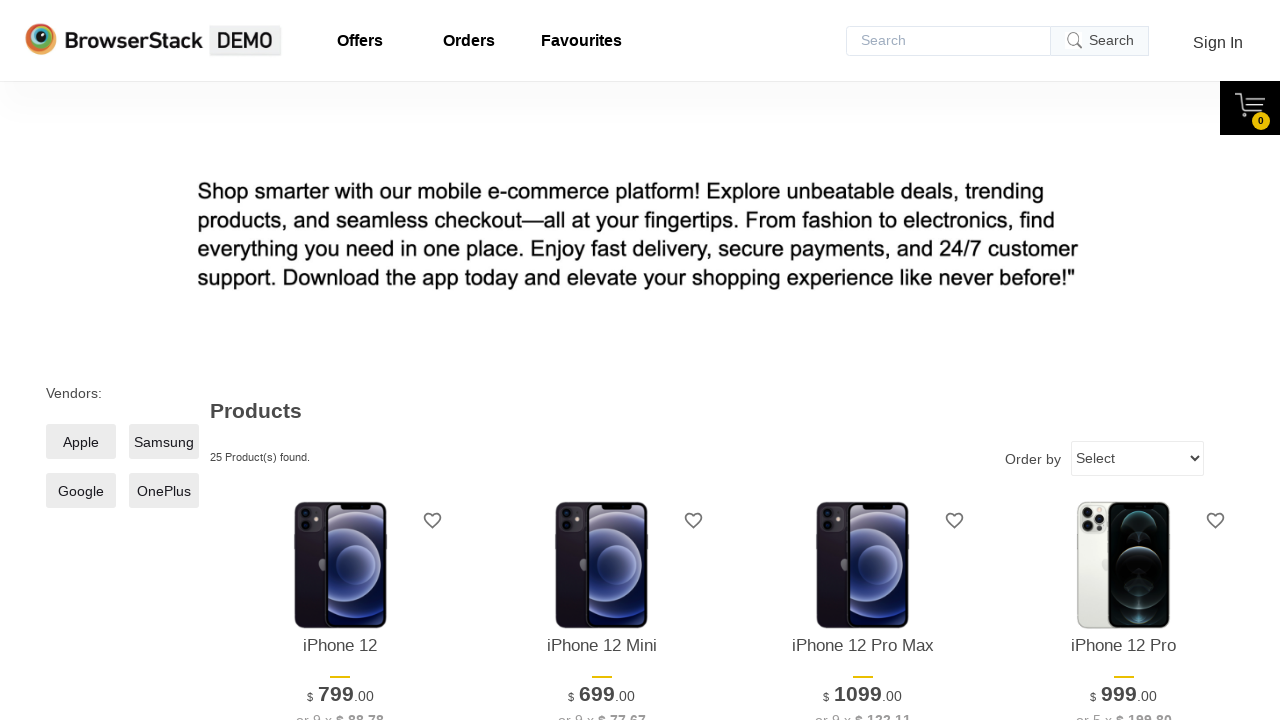

Clicked Add to Cart button for first product at (340, 361) on xpath=//*[@id="1"]/div[4]
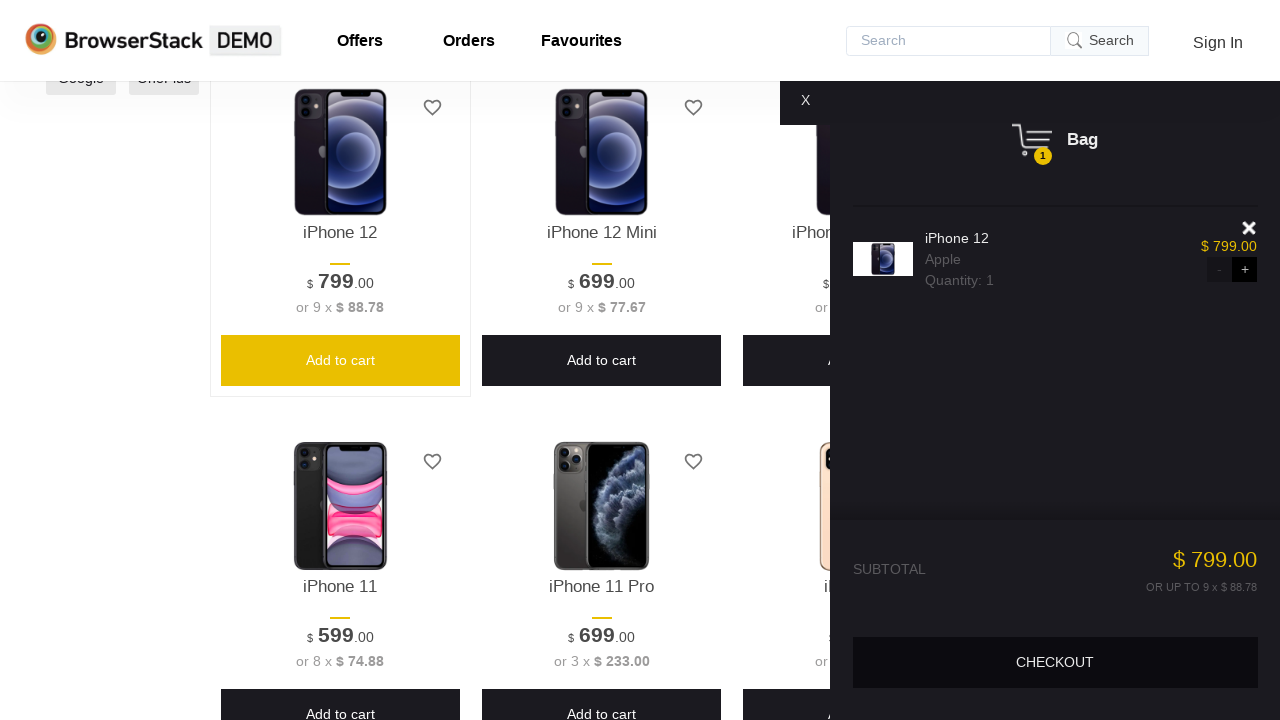

Product appeared in cart pane
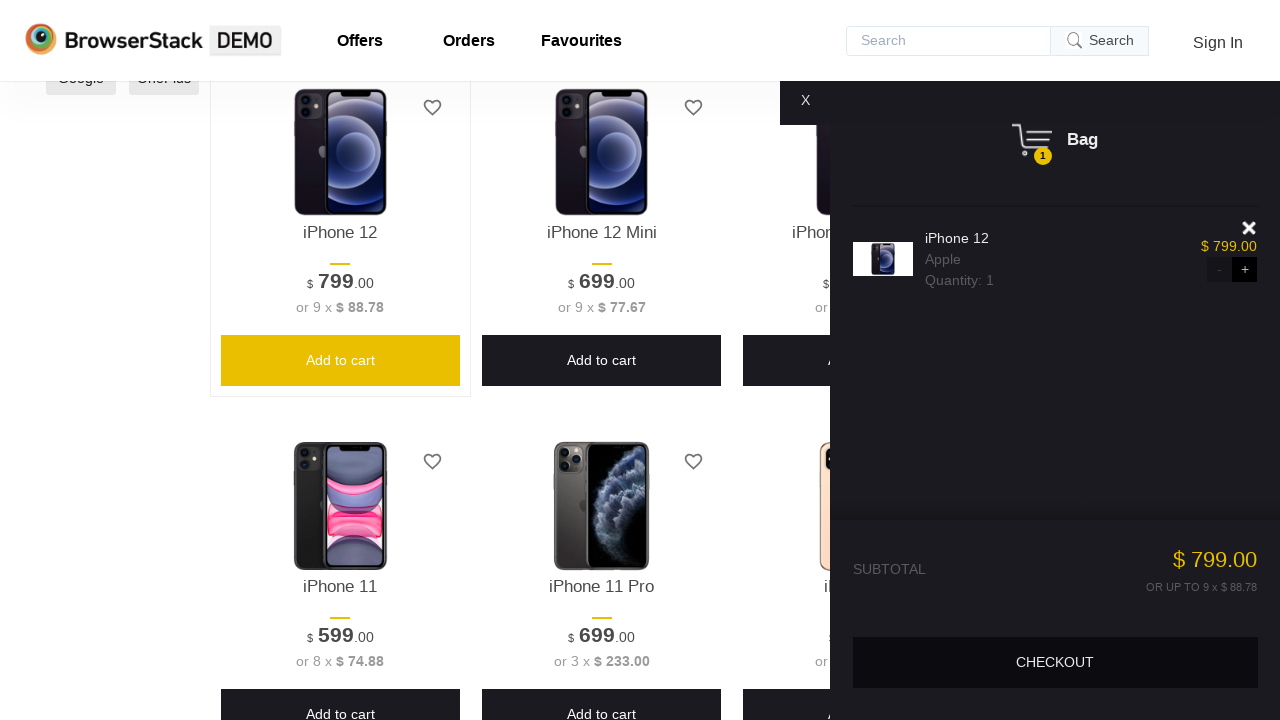

Retrieved product name from cart: 'iPhone 12'
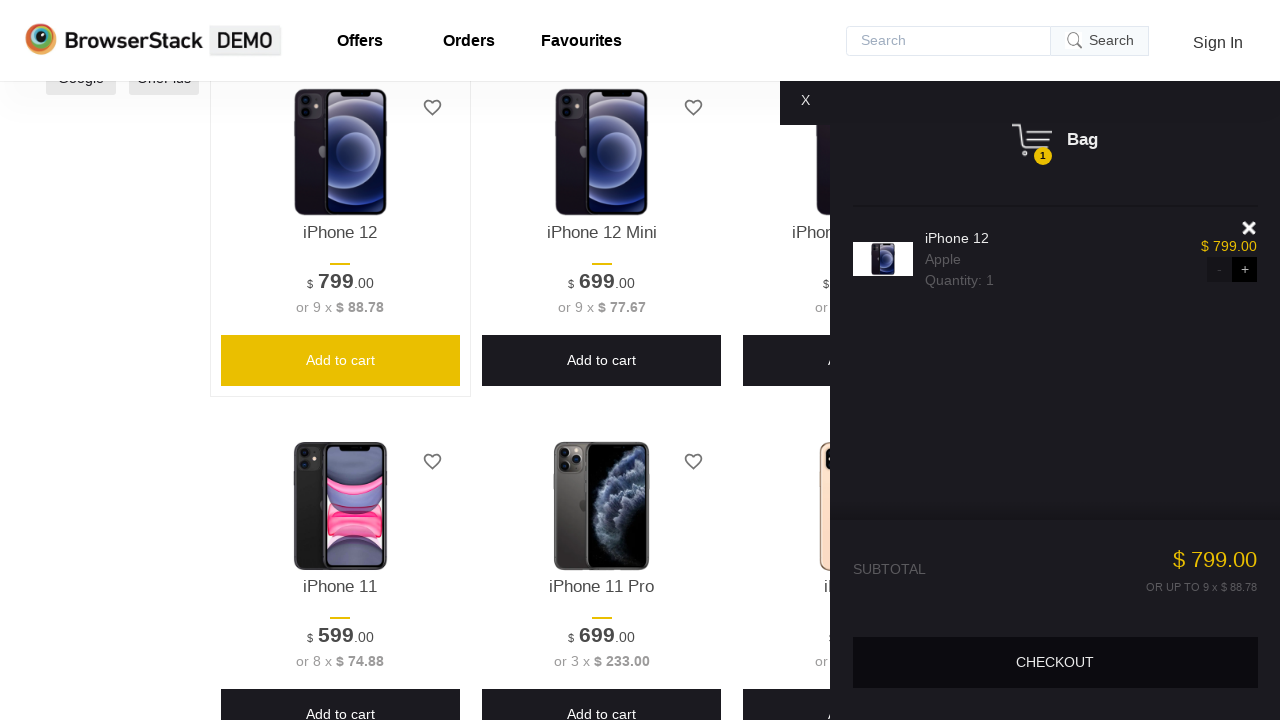

Verified product in cart matches added product: 'iPhone 12'
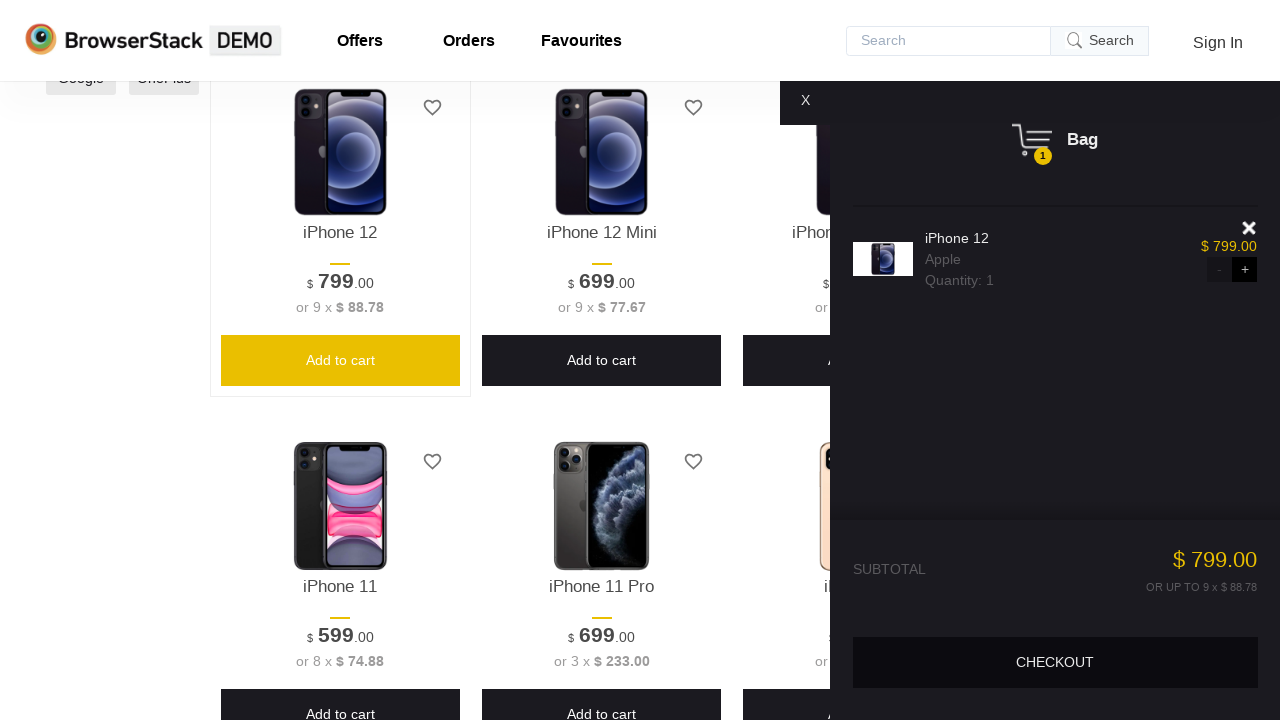

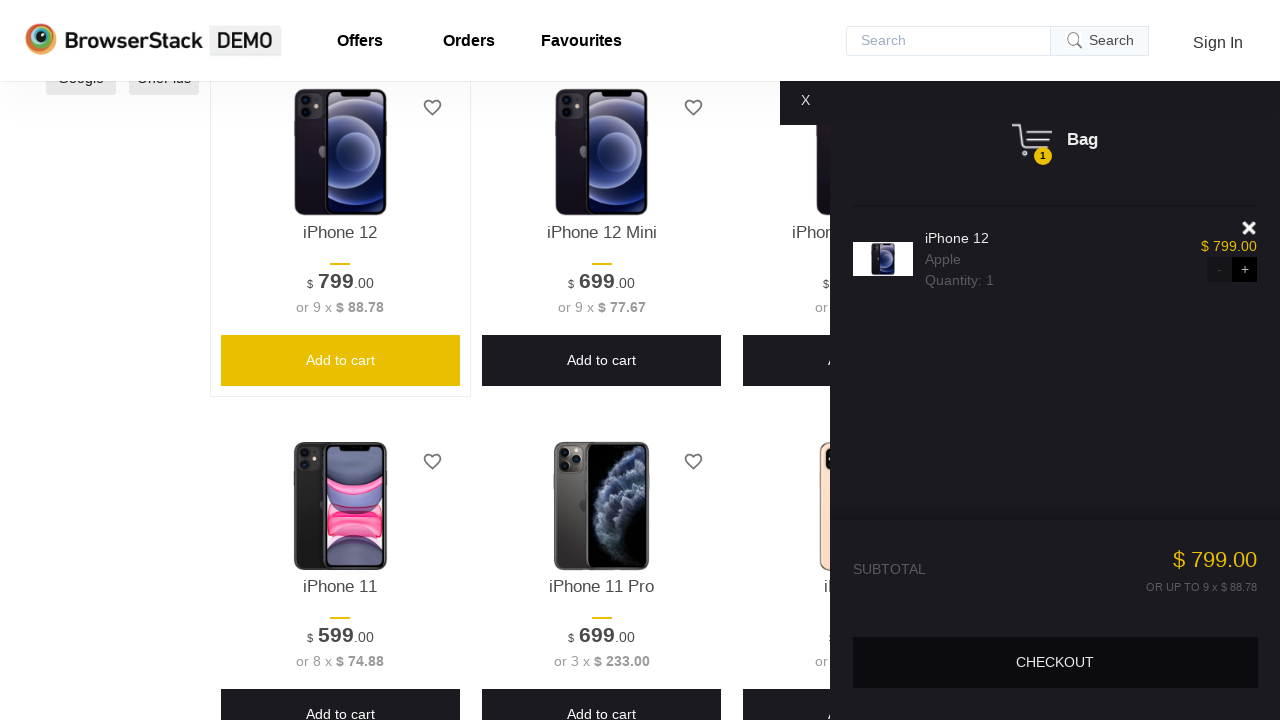